Tests drag and drop functionality on the jQuery UI droppable demo page by dragging an element from a source position to a target drop zone within an iframe.

Starting URL: https://jqueryui.com/droppable/

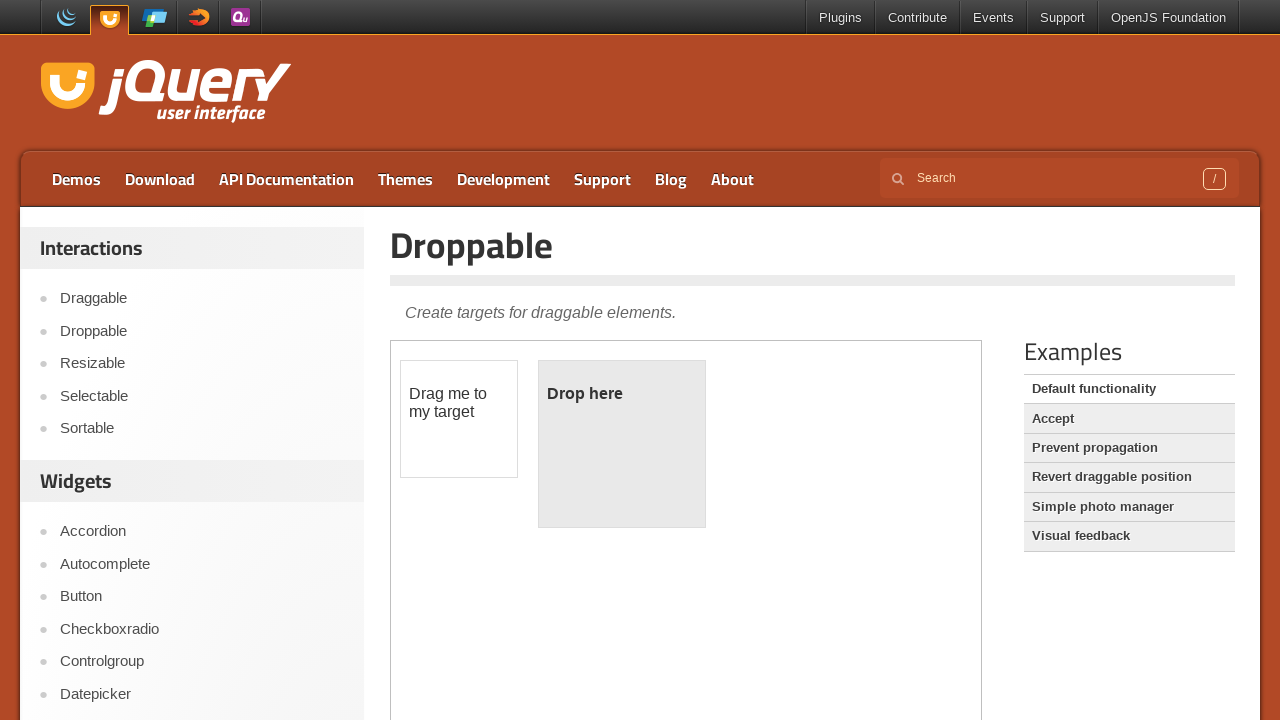

Waited for iframe to load on jQuery UI droppable demo page
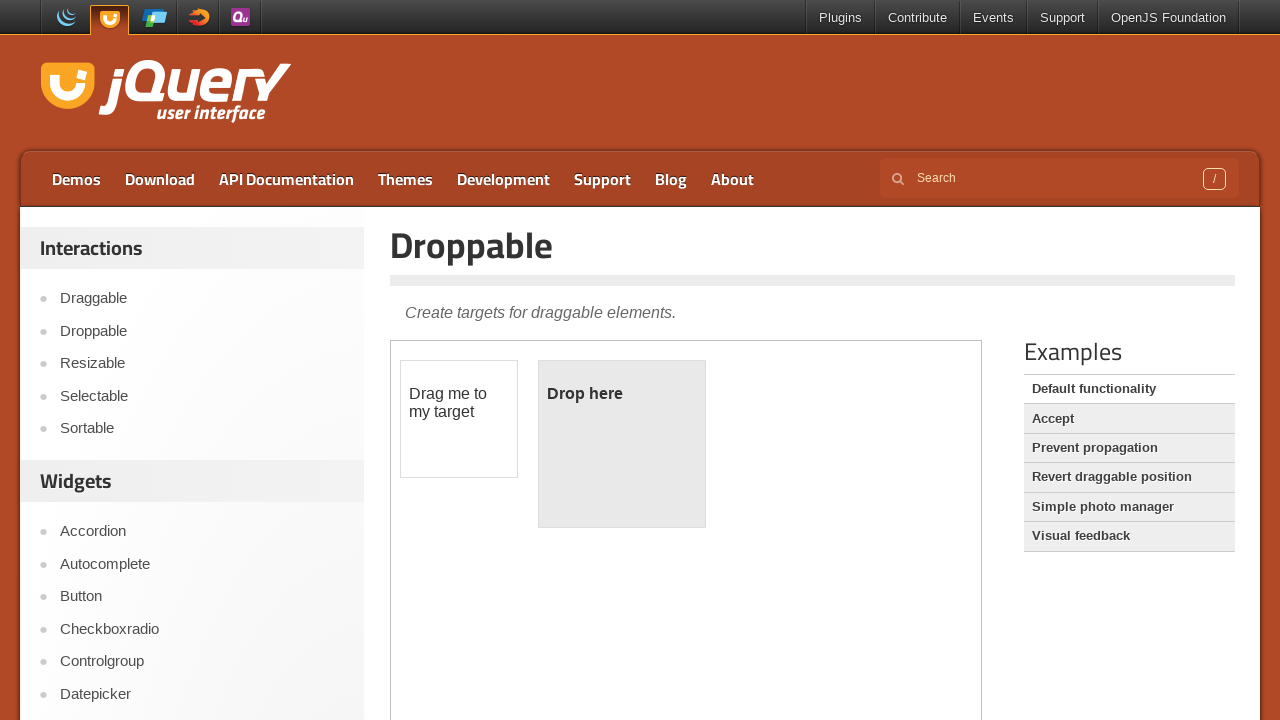

Located the droppable demo iframe
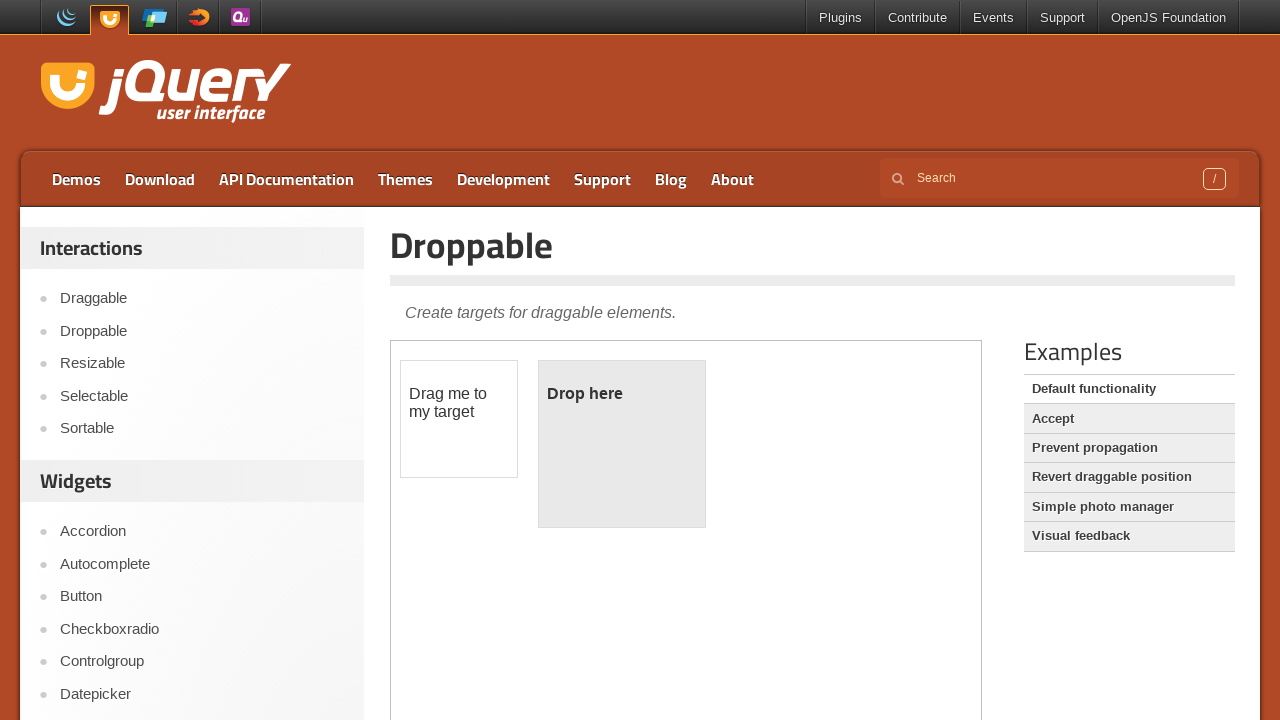

Draggable element loaded in iframe
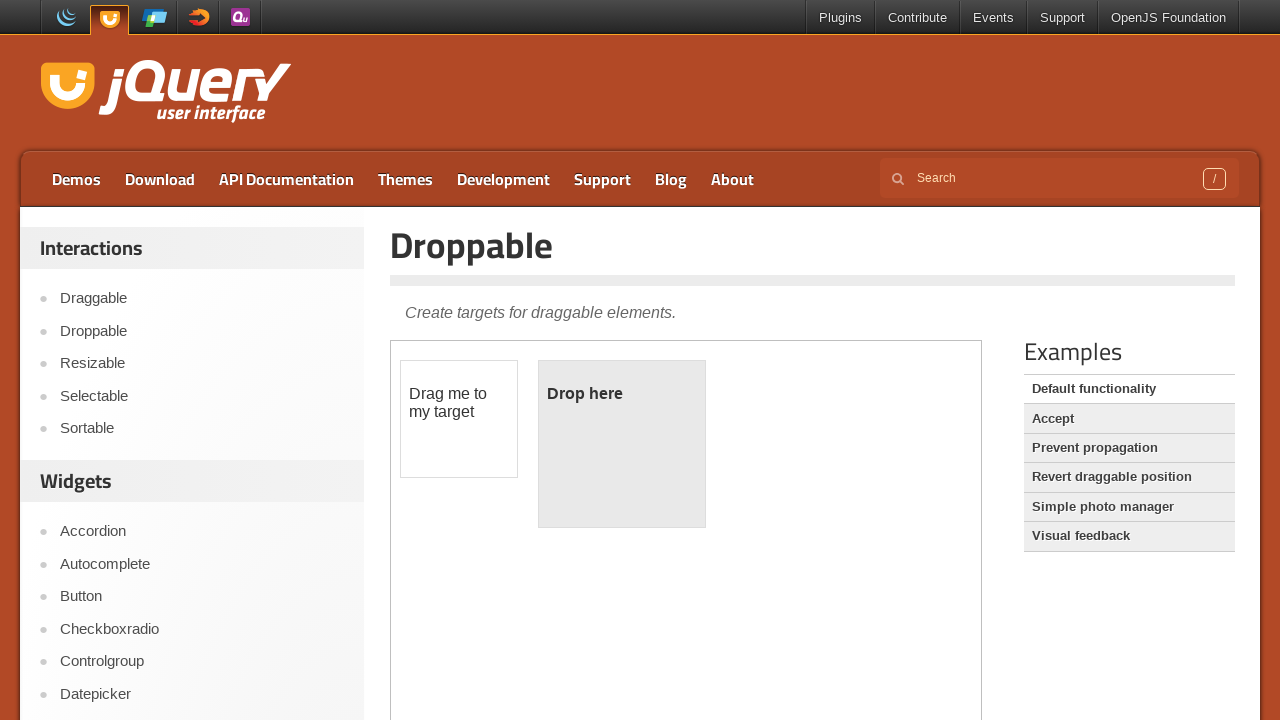

Droppable element loaded in iframe
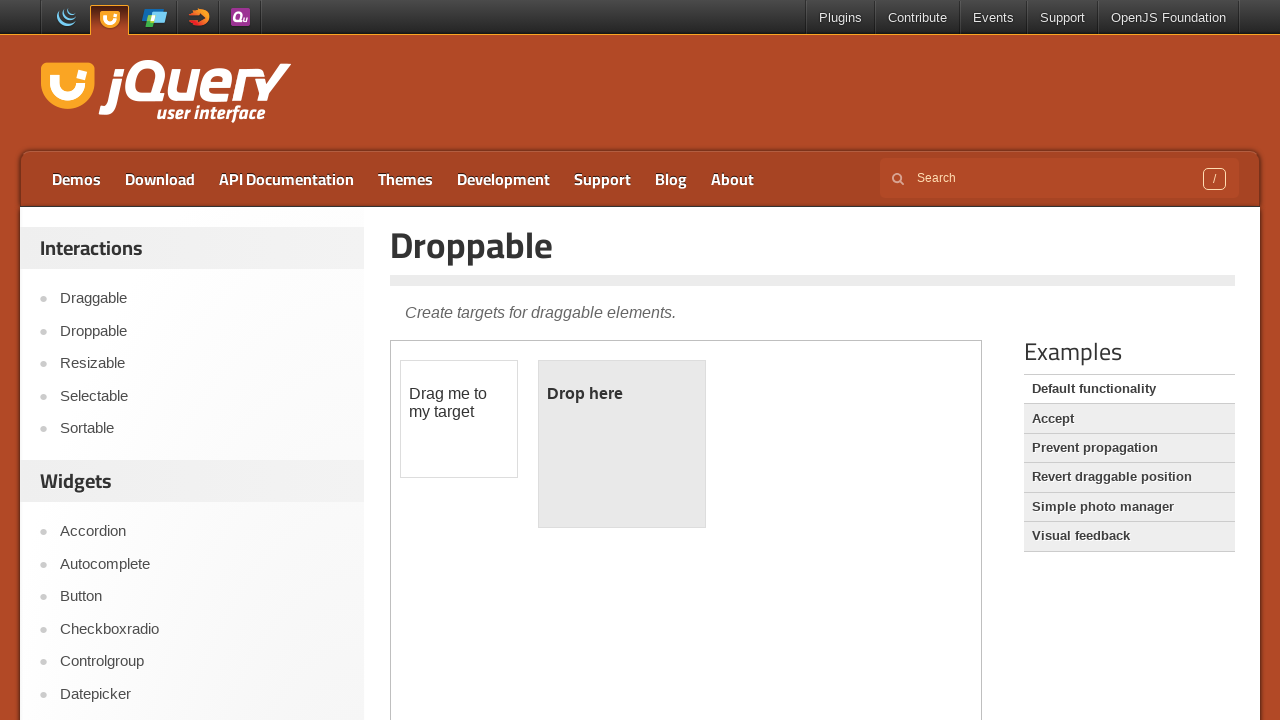

Retrieved bounding boxes for draggable and droppable elements
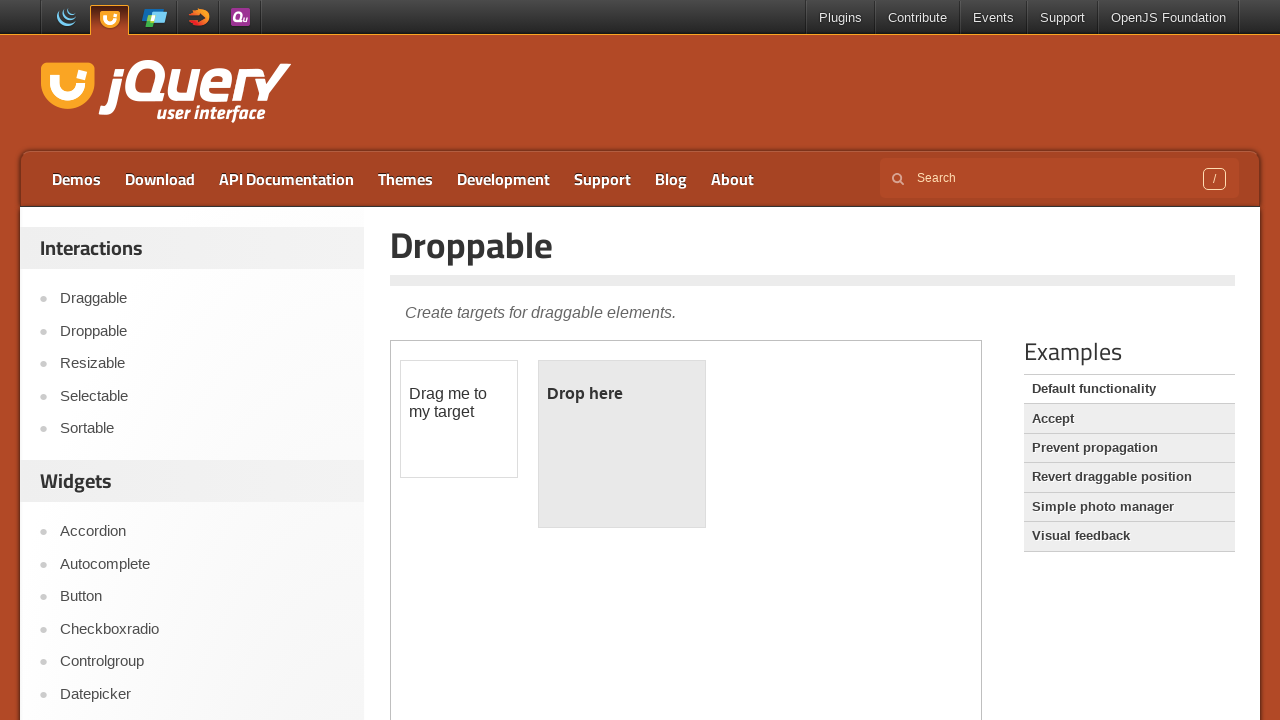

Moved mouse to center of draggable element at (459, 419)
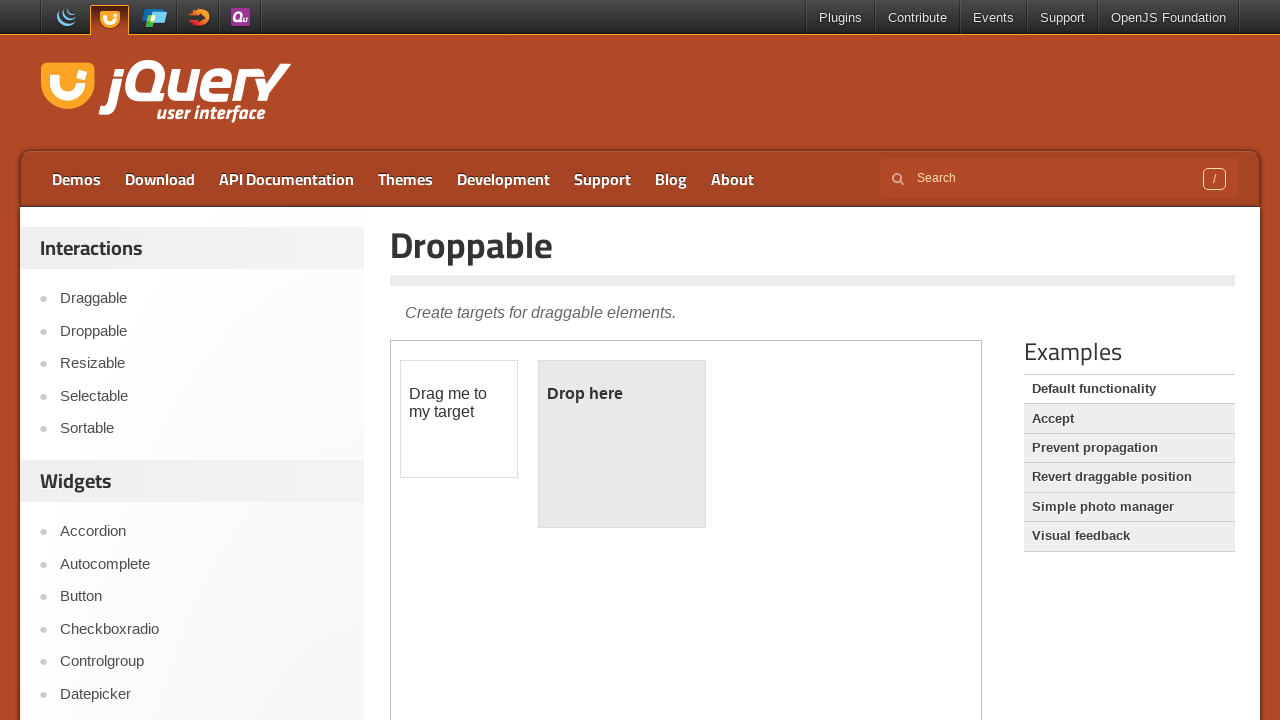

Pressed mouse button down to start drag operation at (459, 419)
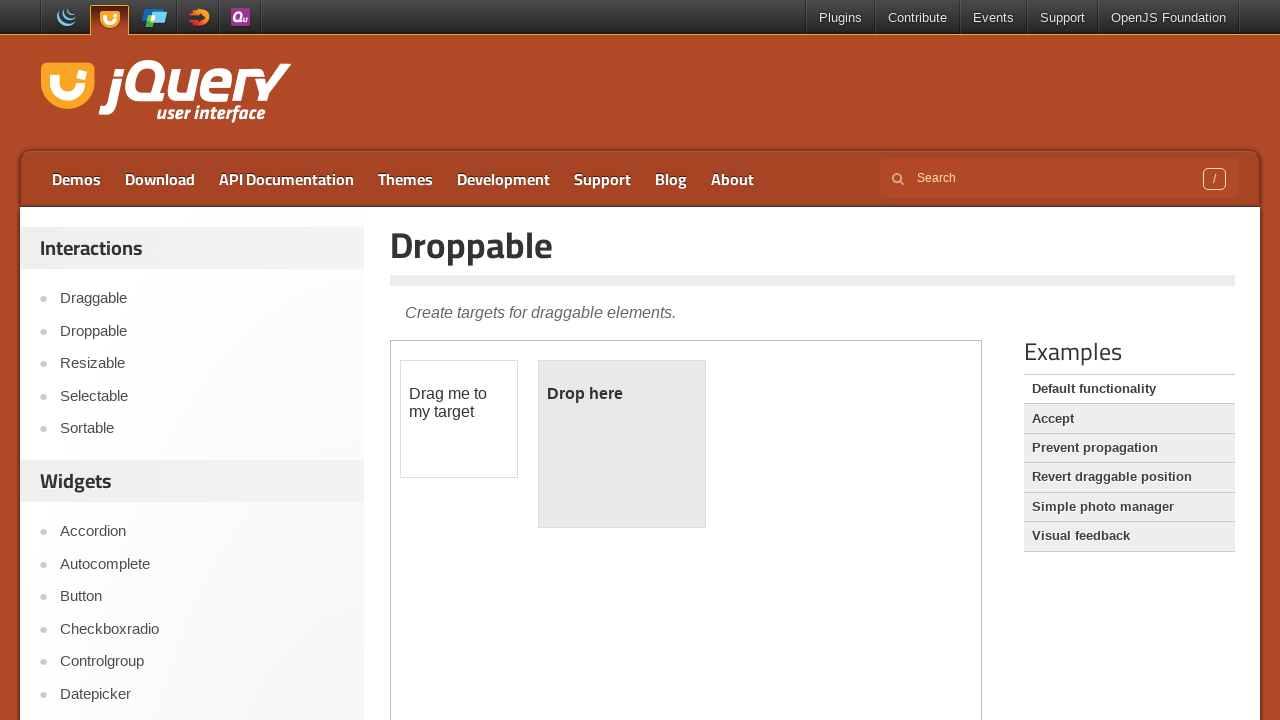

Moved mouse to center of droppable target zone at (622, 444)
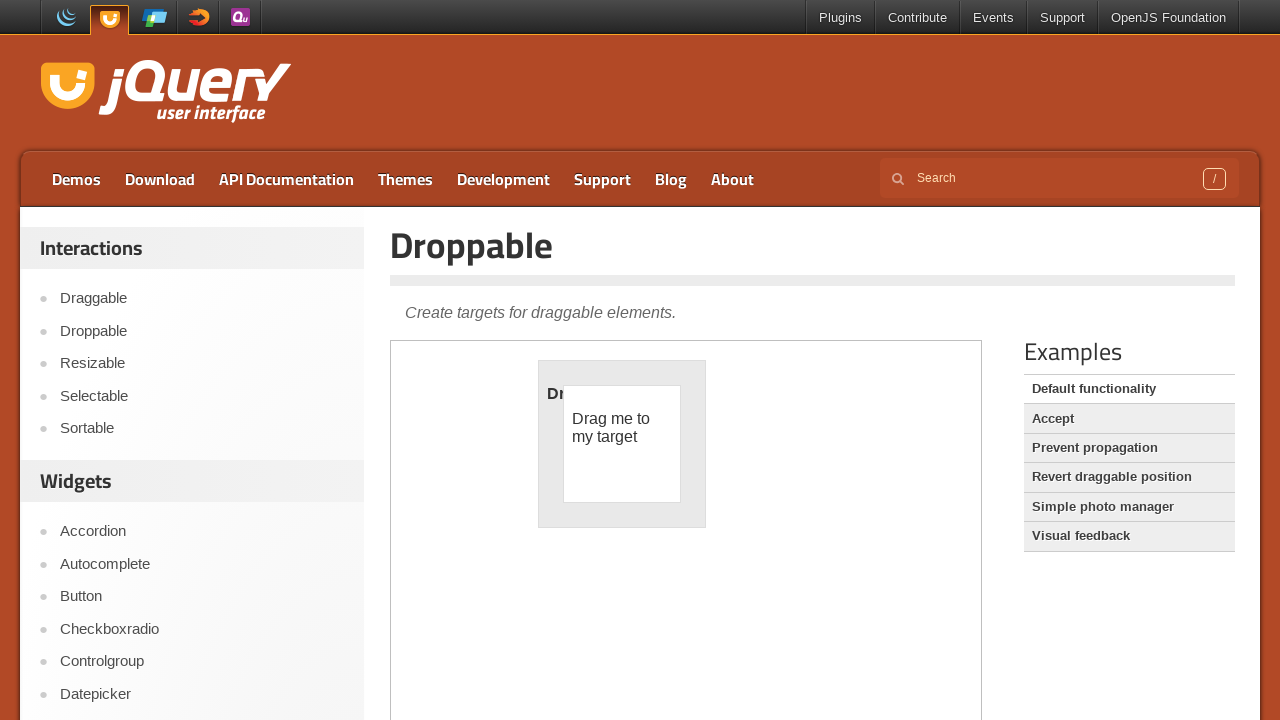

Released mouse button to complete drag and drop operation at (622, 444)
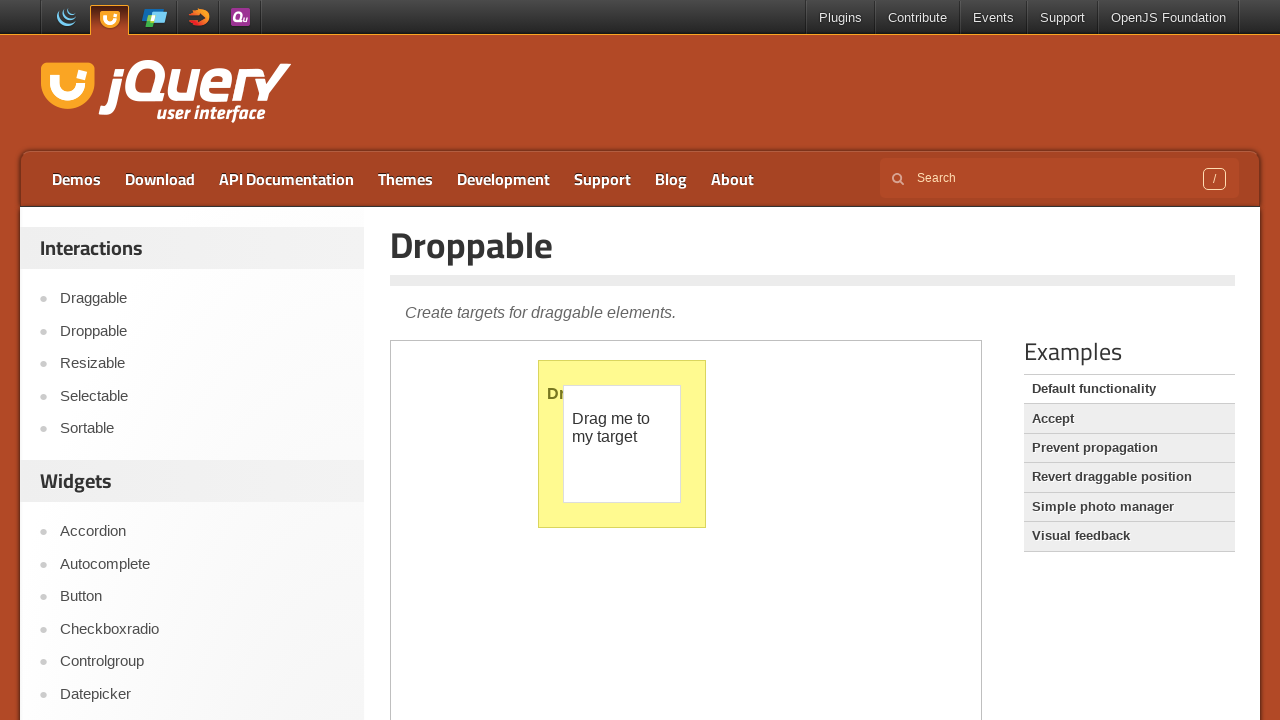

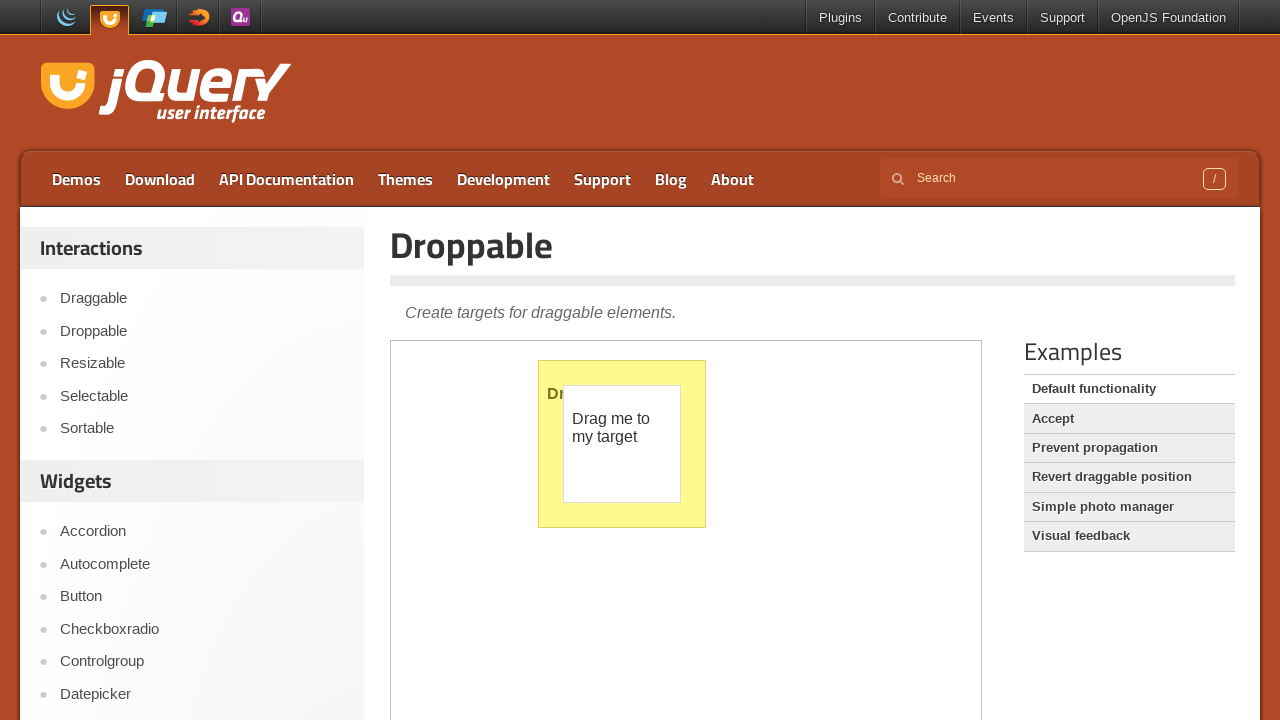